Tests clearing an input element by filling it and then clearing the value

Starting URL: https://example.cypress.io/commands/actions

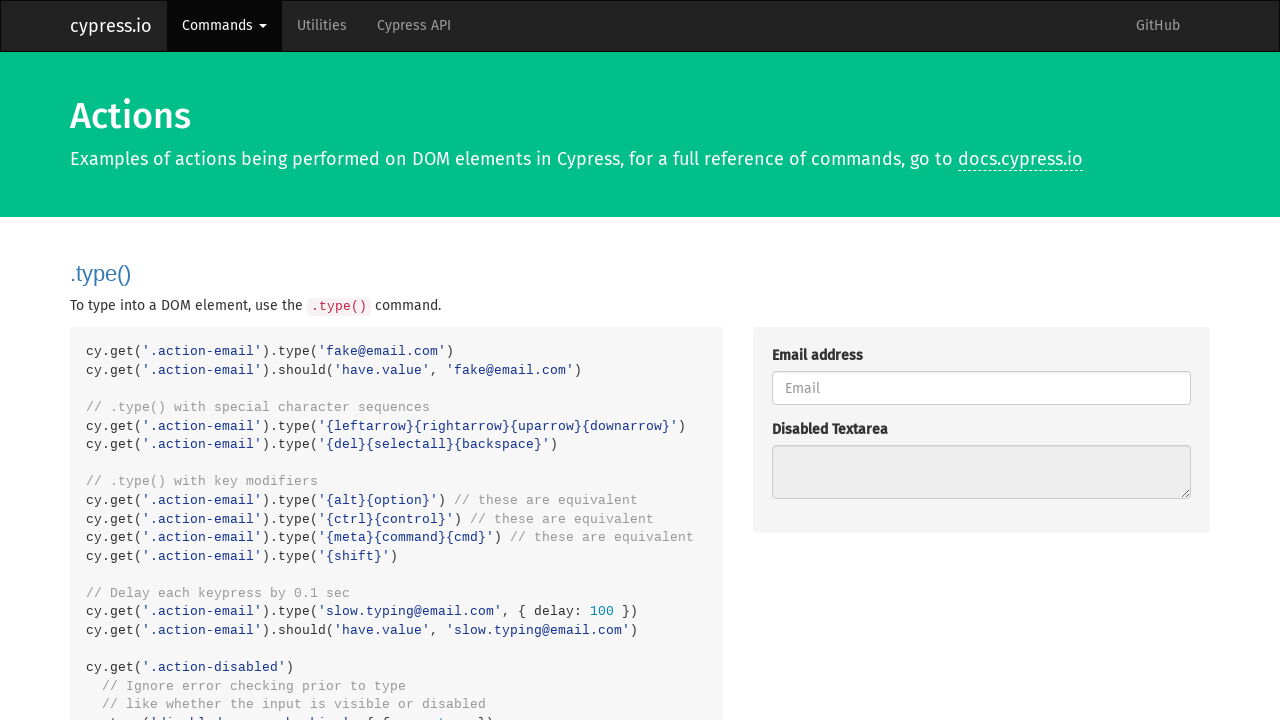

Filled input element with 'Clear this text' on .action-clear
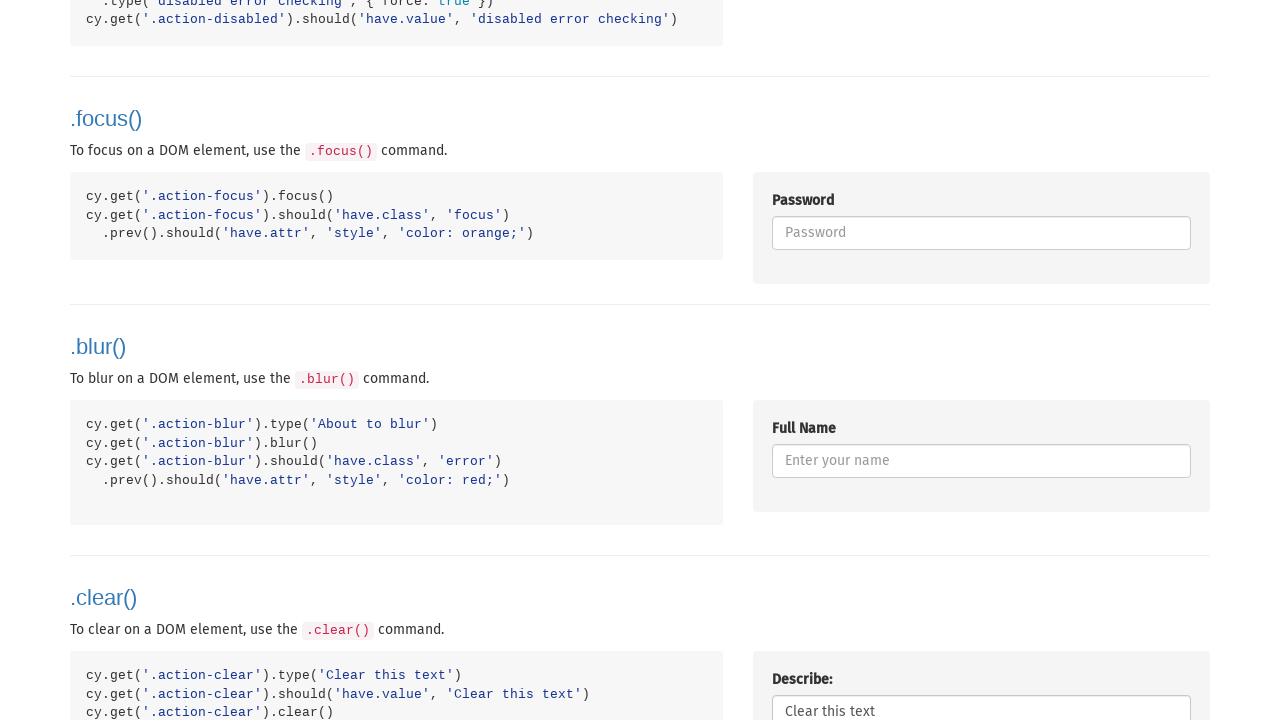

Retrieved input value to verify text was entered
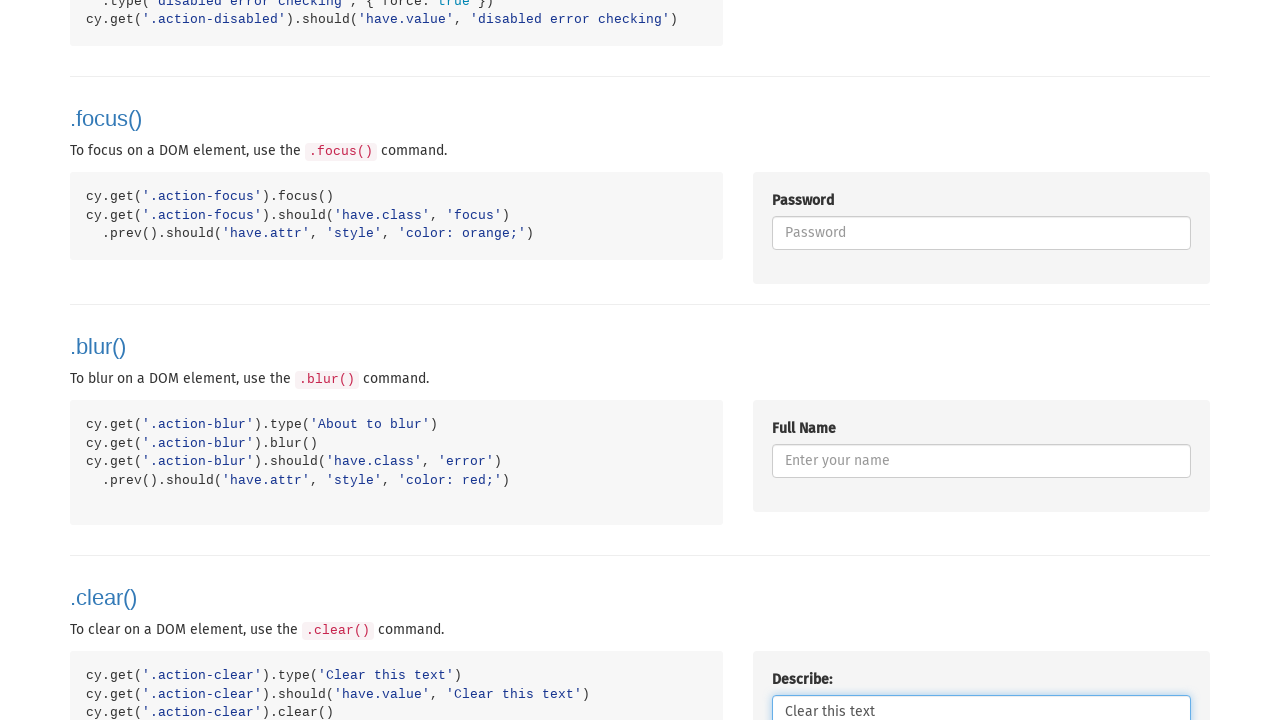

Verified input contains 'Clear this text'
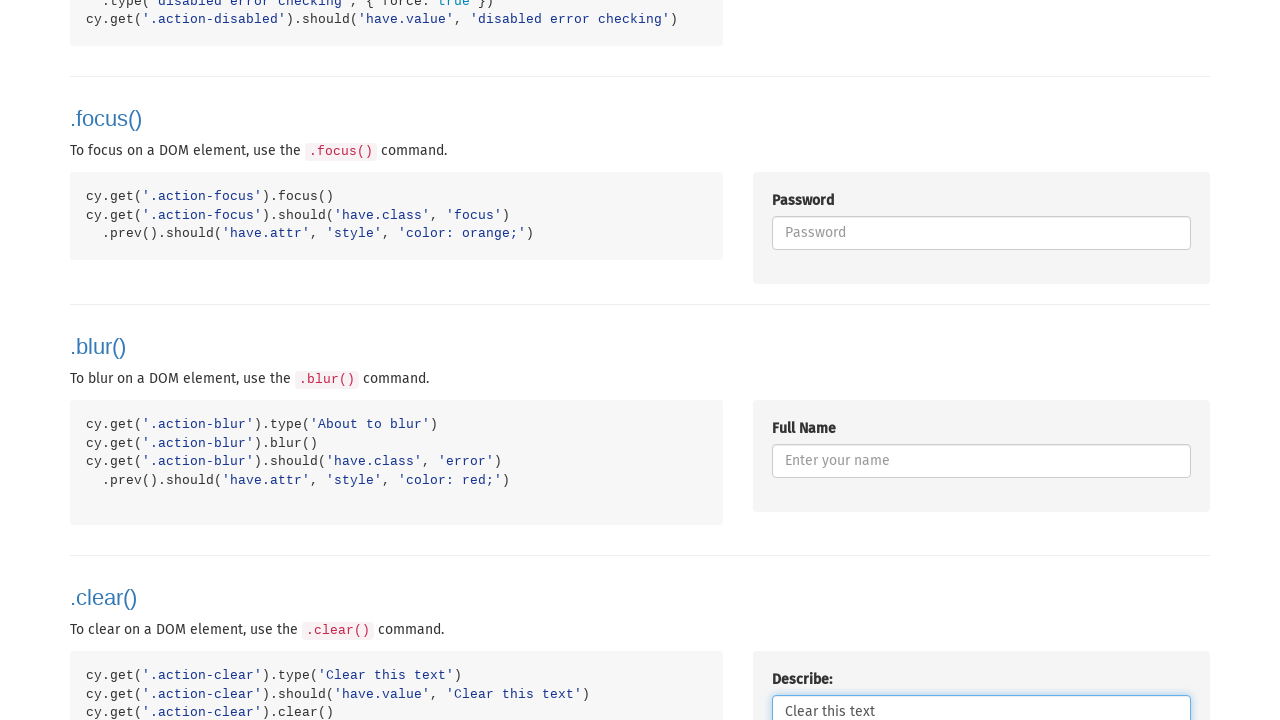

Cleared the input element by filling with empty string on .action-clear
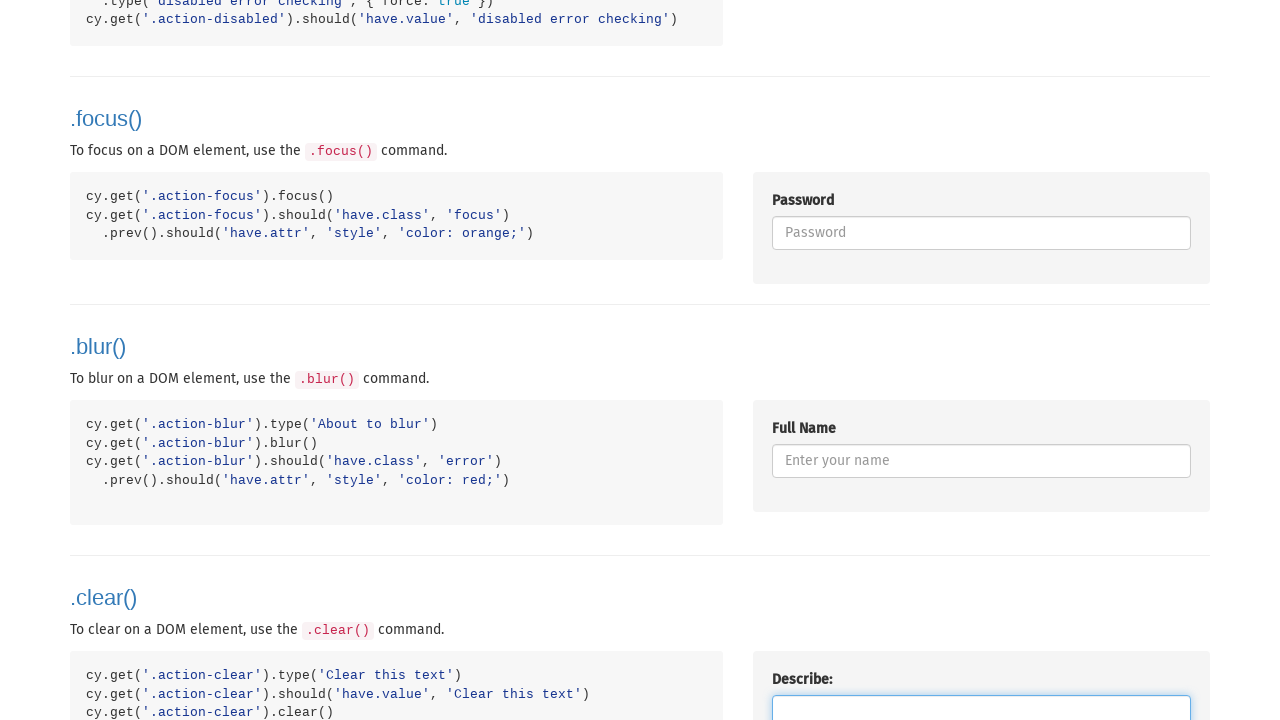

Retrieved input value to verify it was cleared
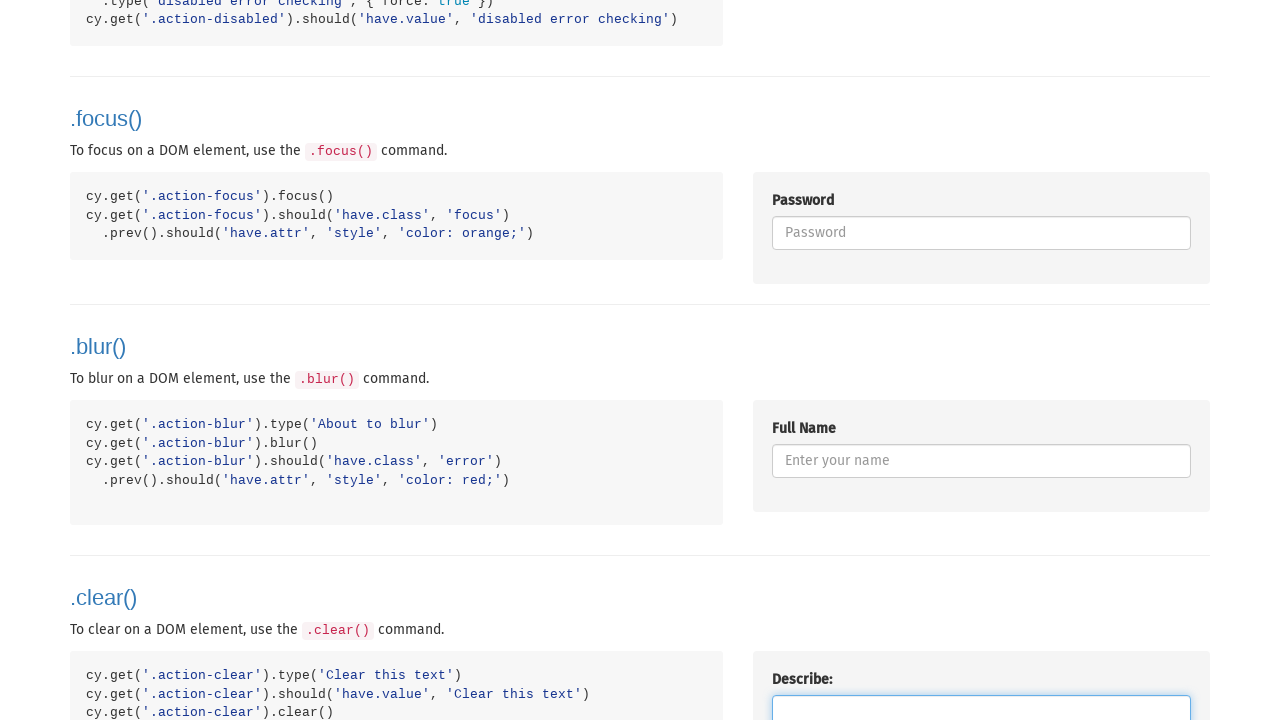

Verified input is now empty
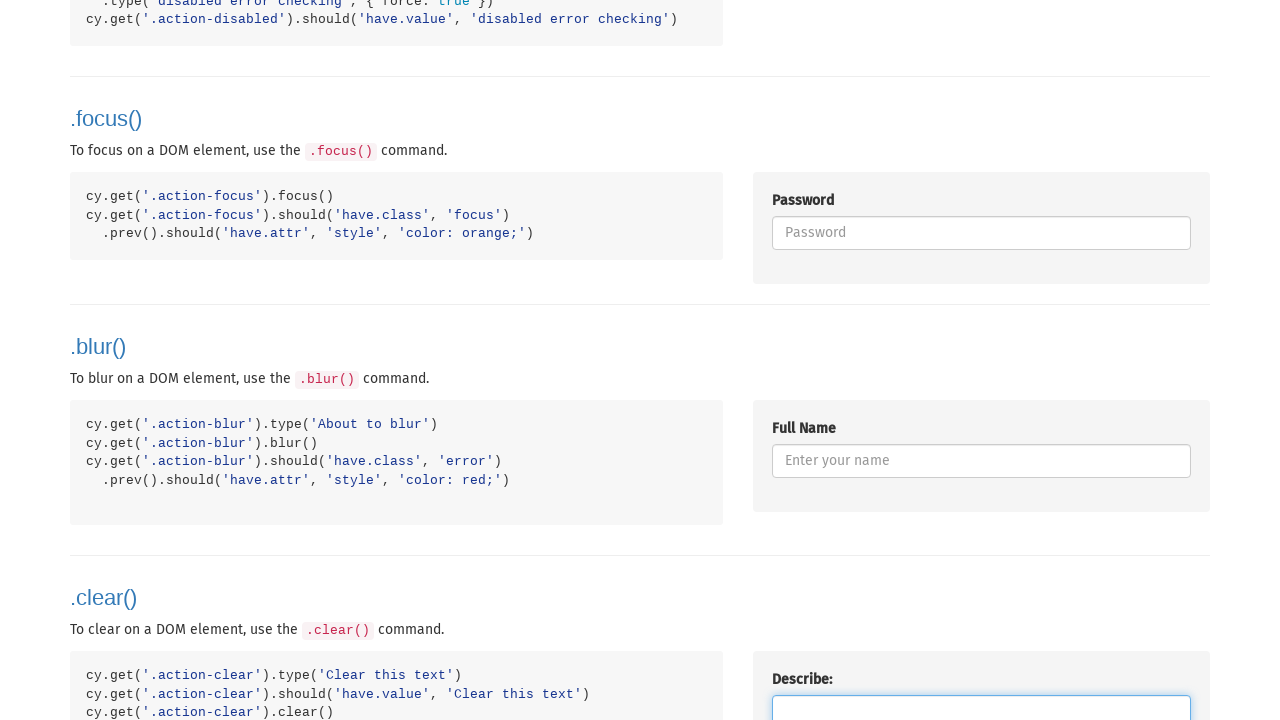

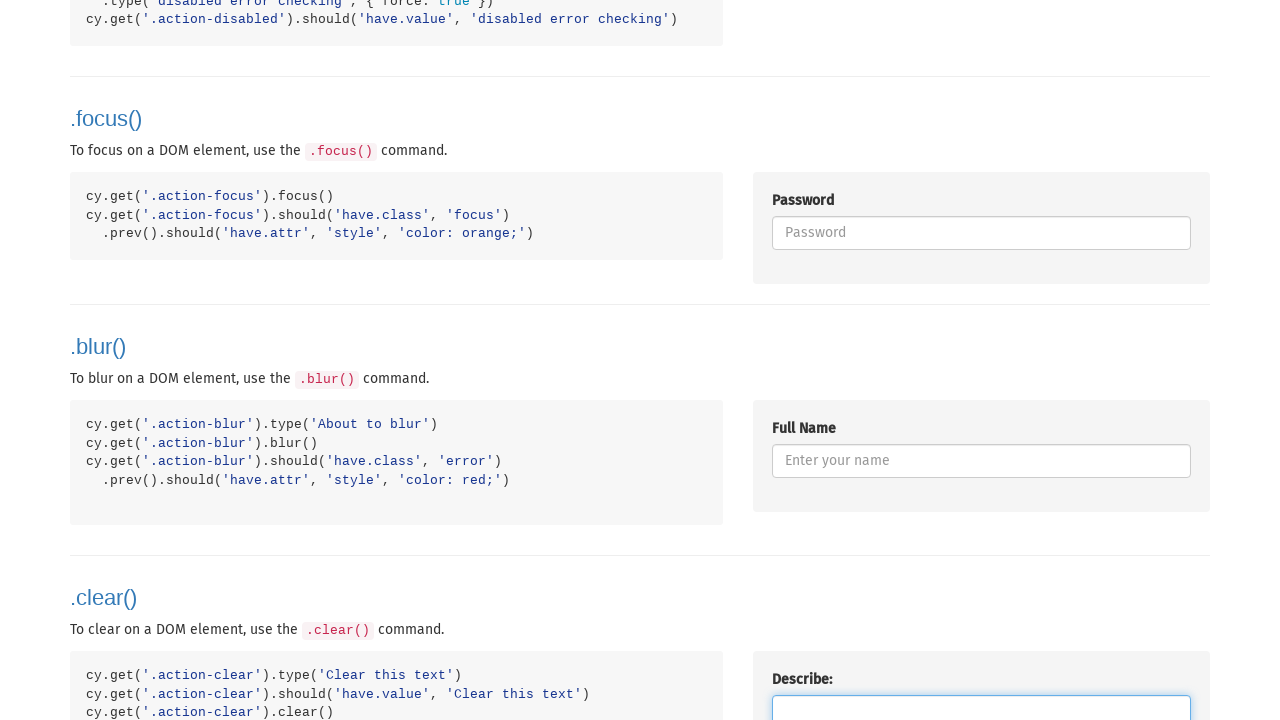